Tests the "Forgot your password?" link on the OrangeHRM demo site by clicking the link, navigating back, then clicking a partial link text version of the same link.

Starting URL: https://opensource-demo.orangehrmlive.com/

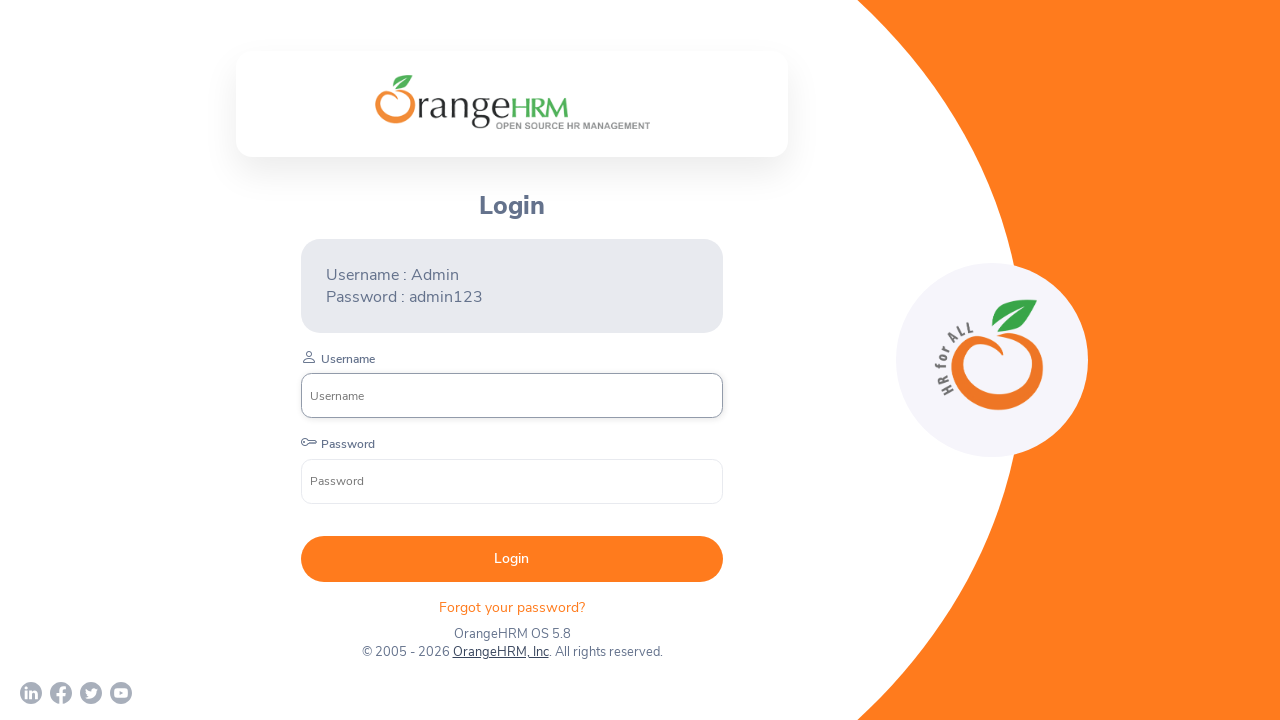

Clicked 'Forgot your password?' link using full link text at (512, 607) on text=Forgot your password?
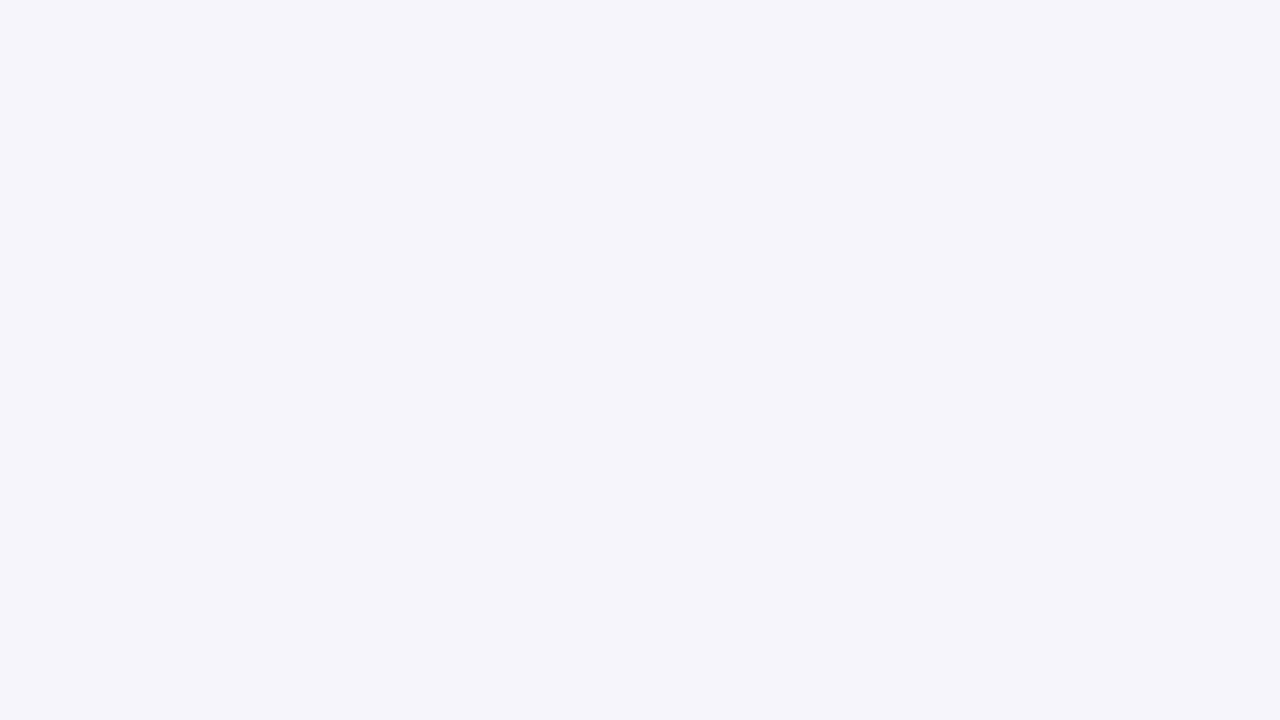

Navigated back to previous page
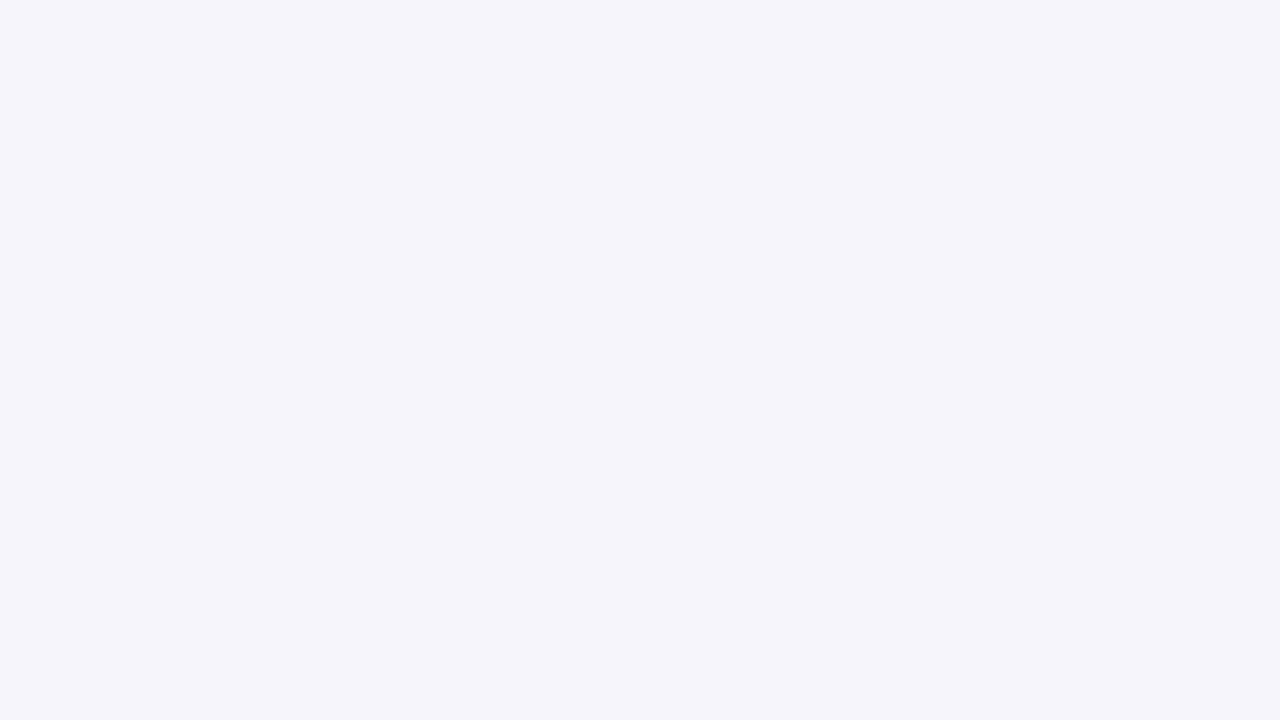

Clicked 'Forgot your password' link using partial link text at (512, 607) on text=Forgot your password
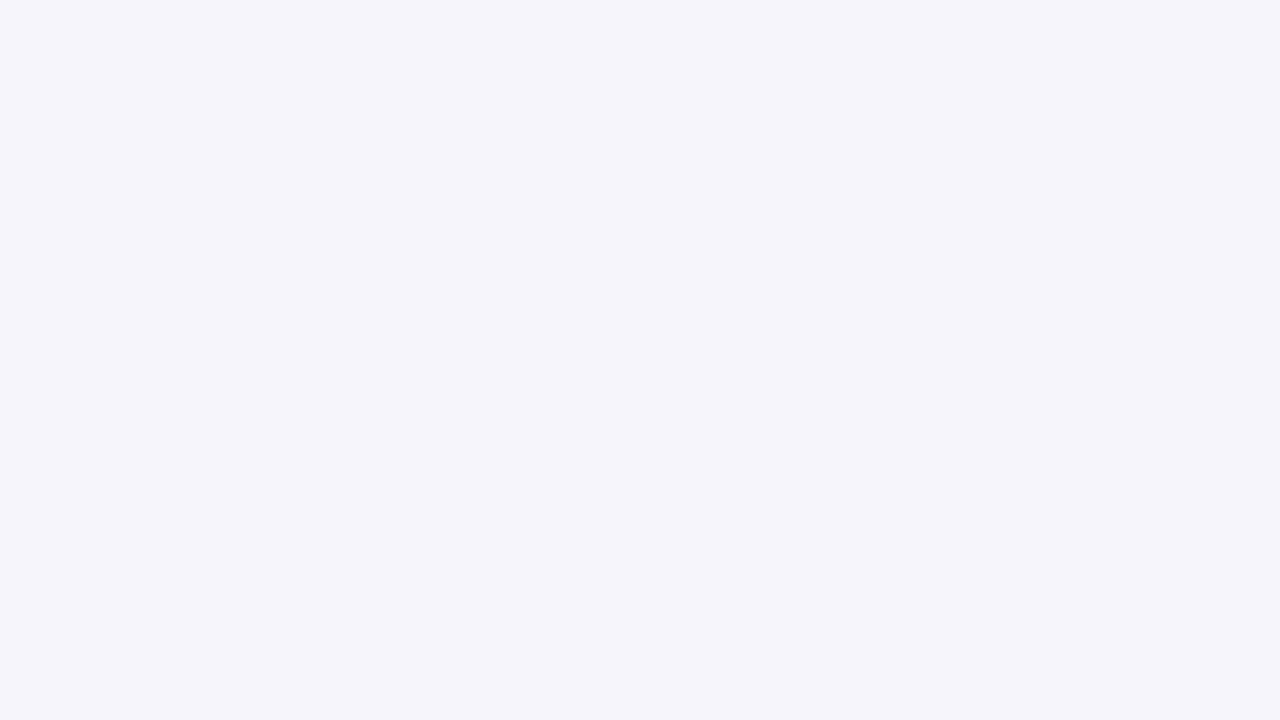

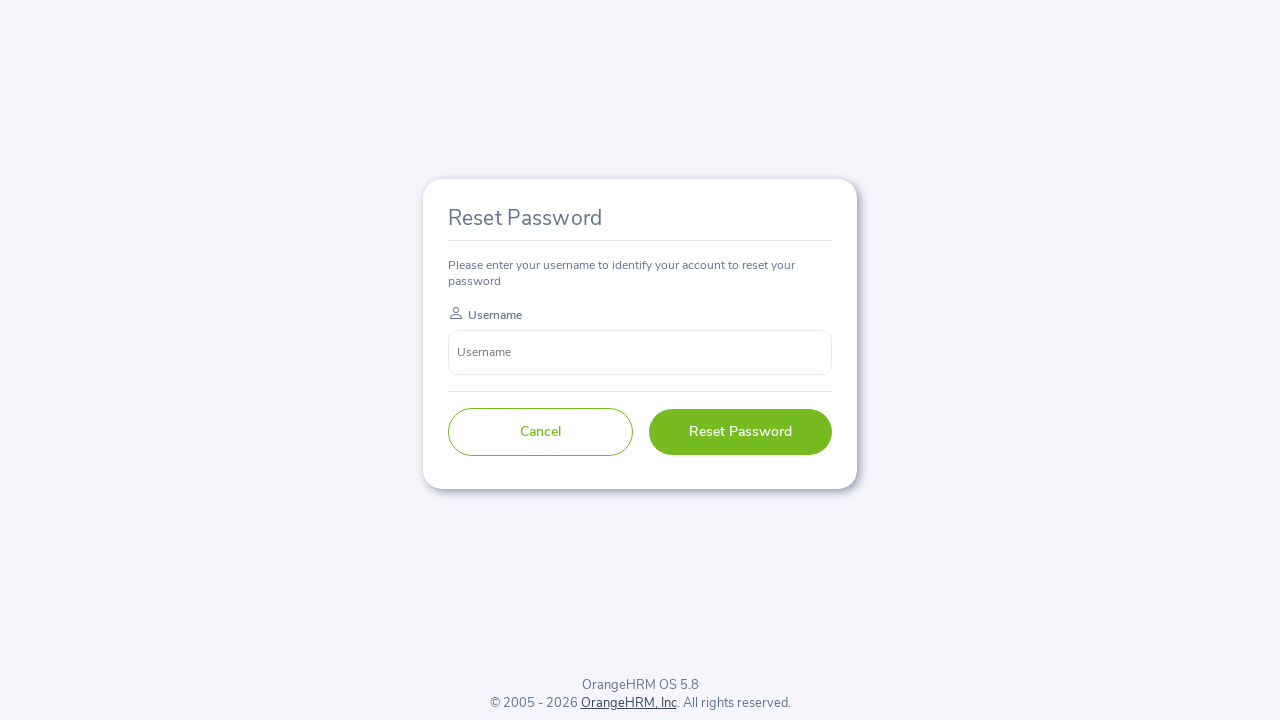